Navigates to ICC Cricket T20I team rankings page and verifies that a specific team (India) is present in the rankings table

Starting URL: https://www.icc-cricket.com/rankings/mens/team-rankings/t20i

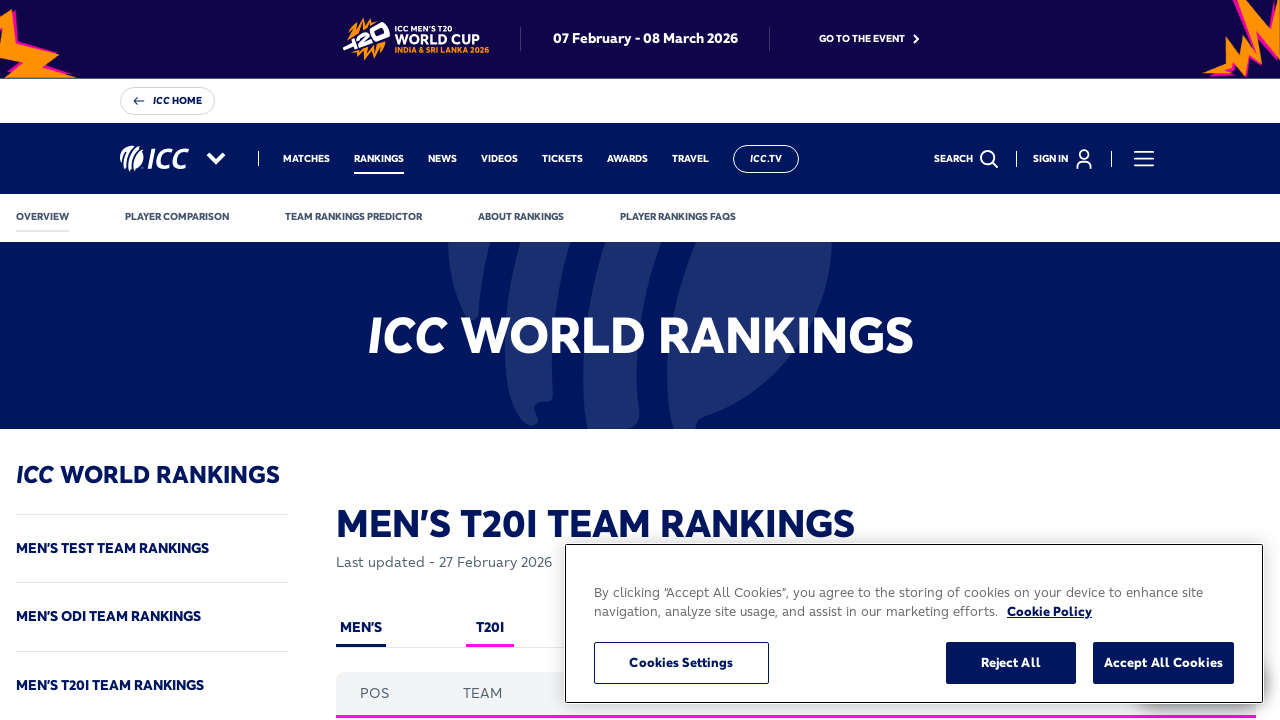

Navigated to ICC Cricket T20I team rankings page
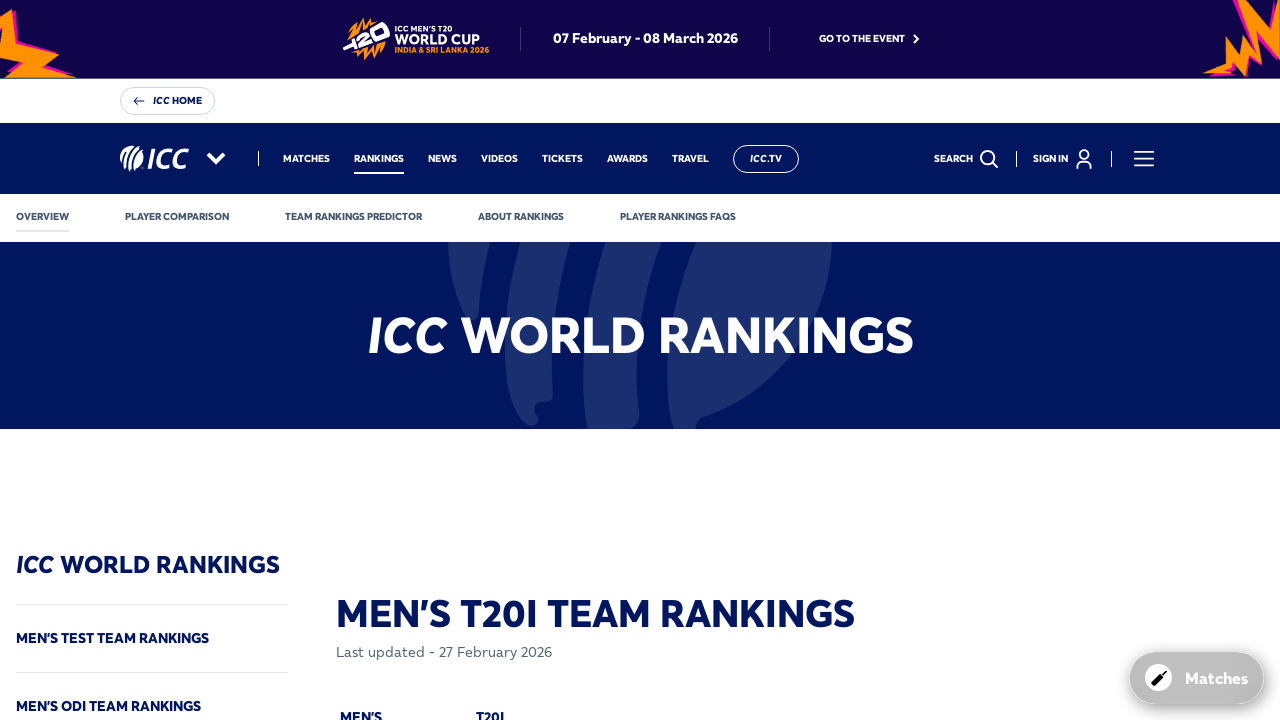

Rankings table loaded - second column cells are visible
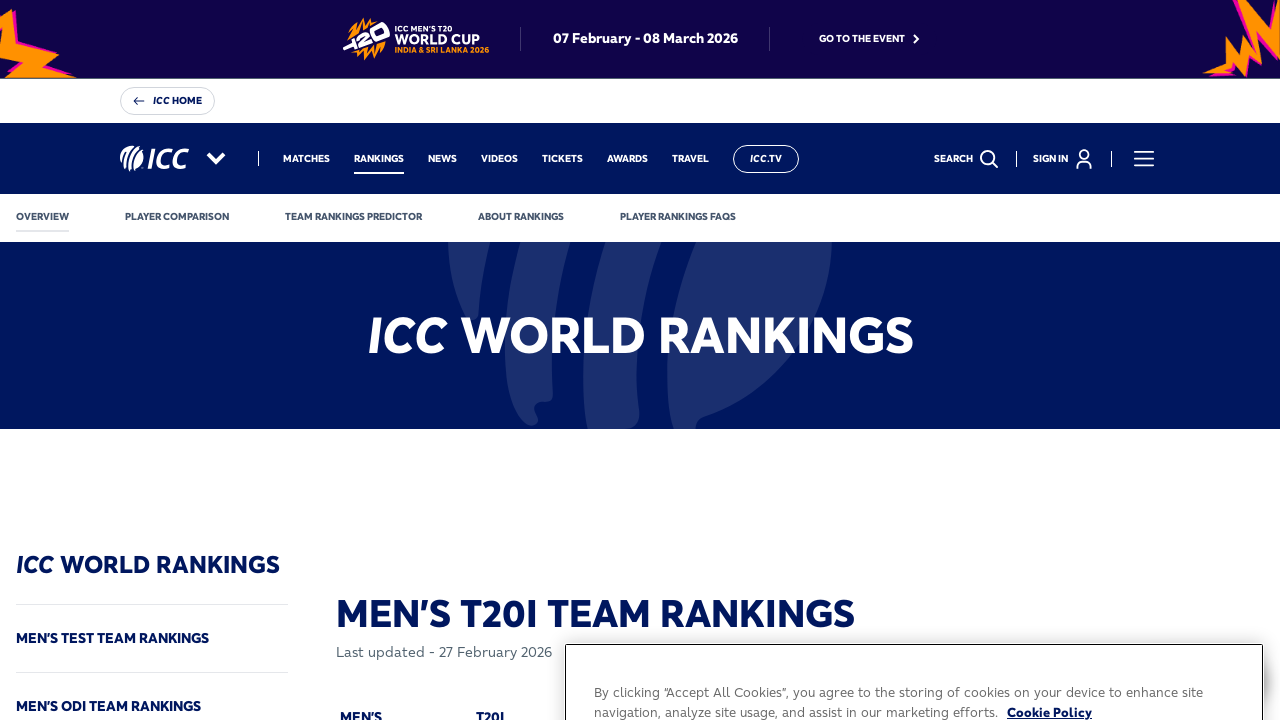

Table rows are now visible in the rankings table
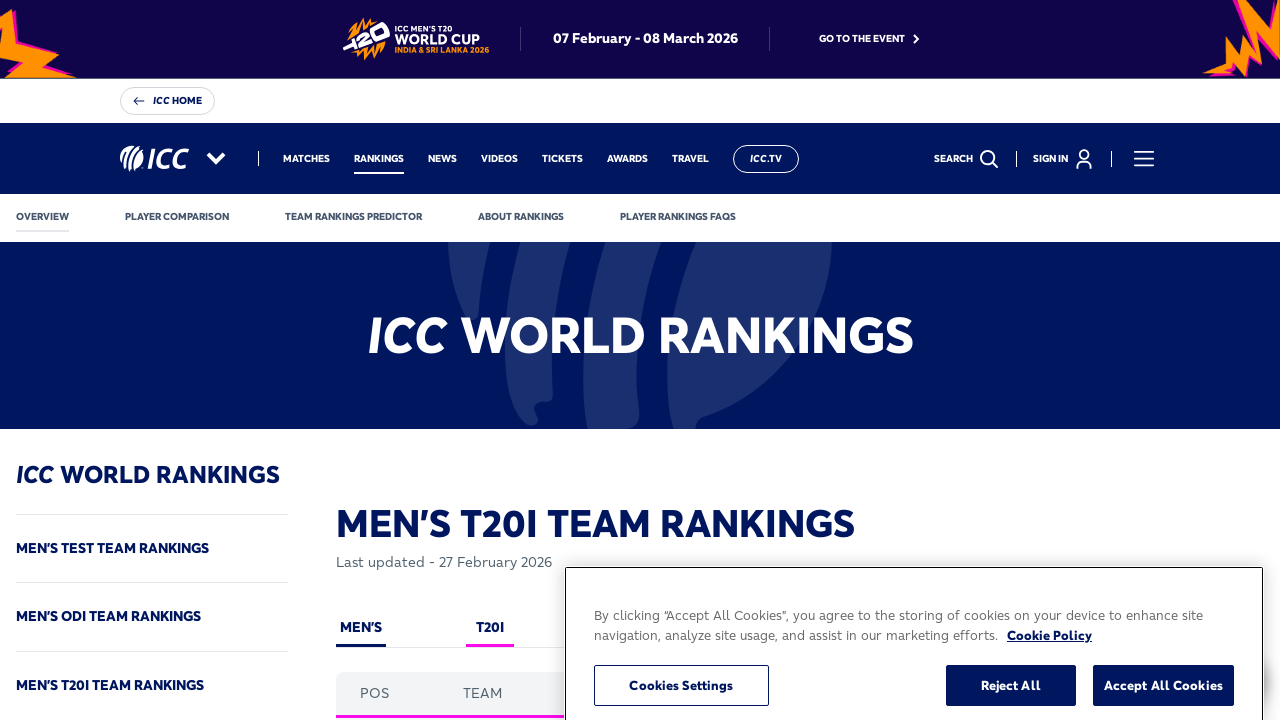

Verified that India is present in the T20I team rankings
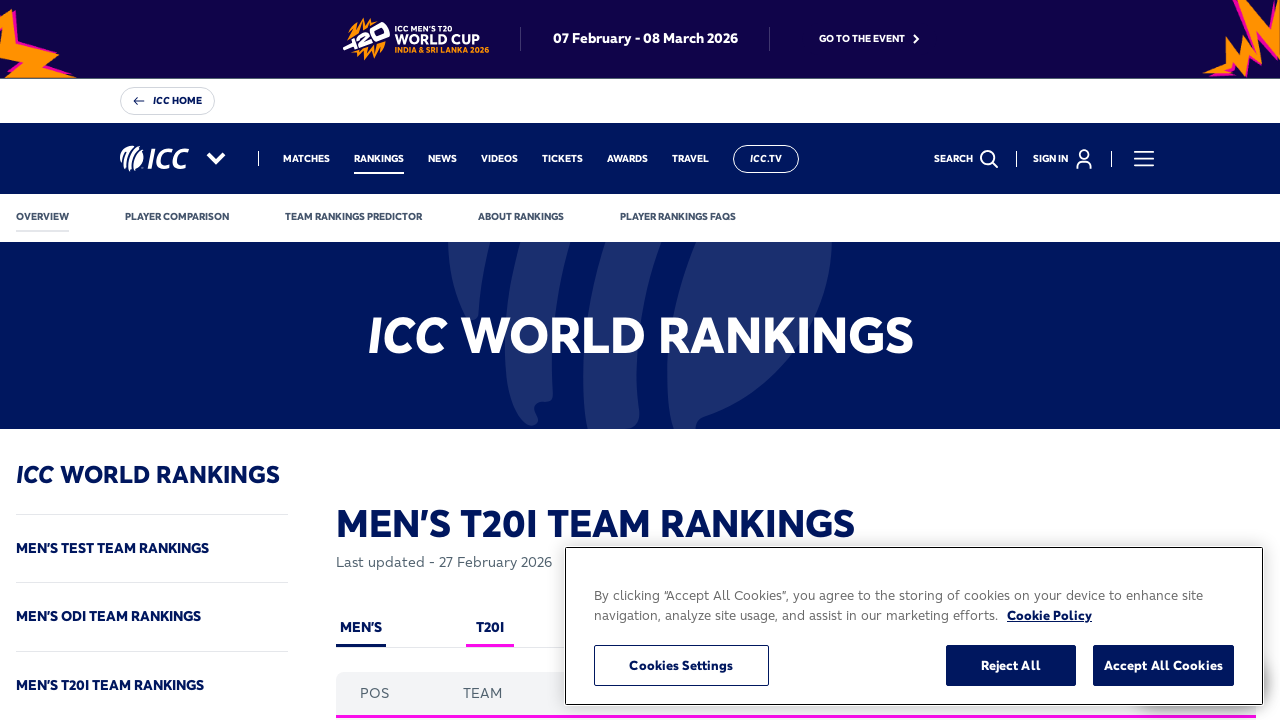

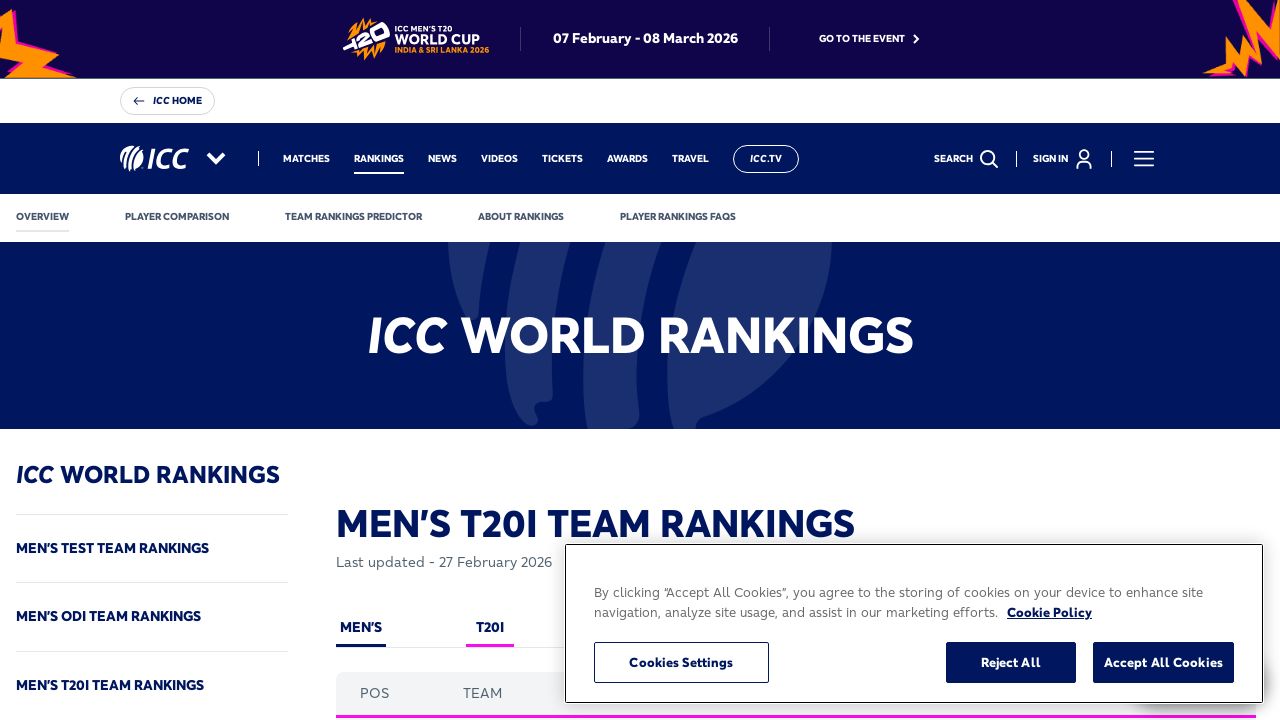